Navigates to DemoBlaze e-commerce site and verifies that product listings are displayed on the homepage by waiting for device/product cards to load.

Starting URL: https://www.demoblaze.com/

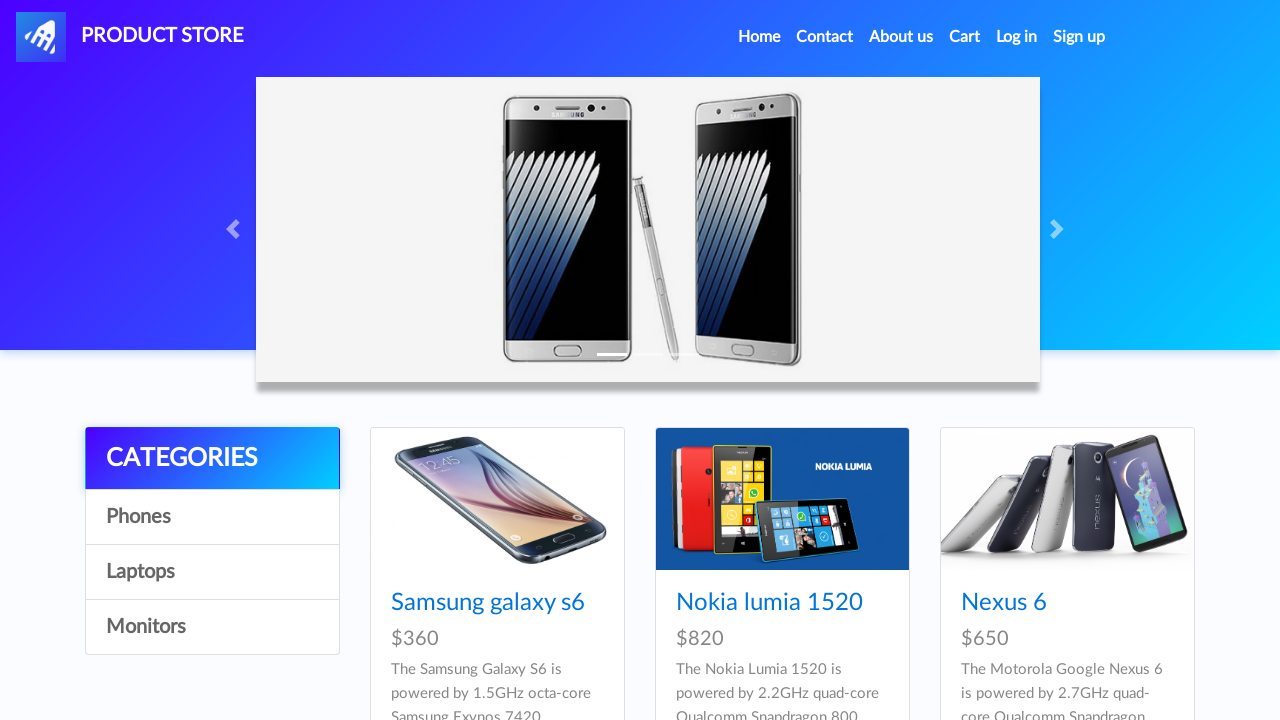

Waited for product listing links to load on homepage
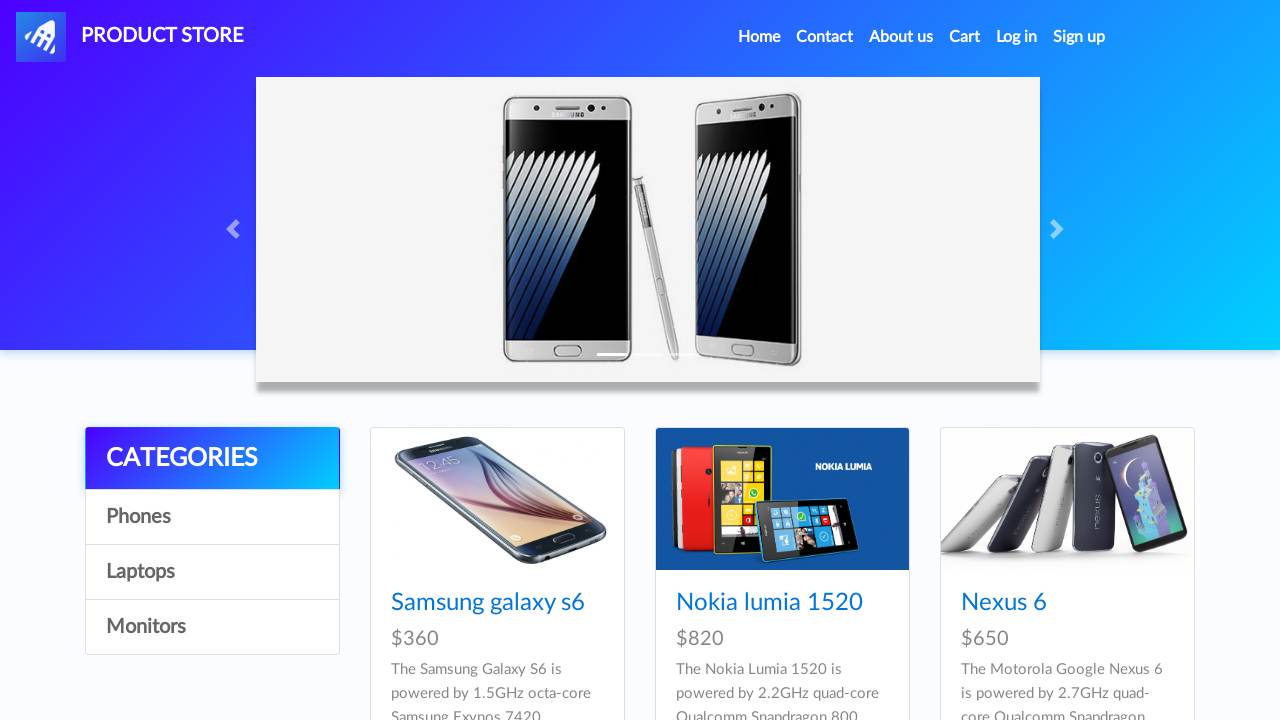

Verified product cards are displayed on DemoBlaze homepage
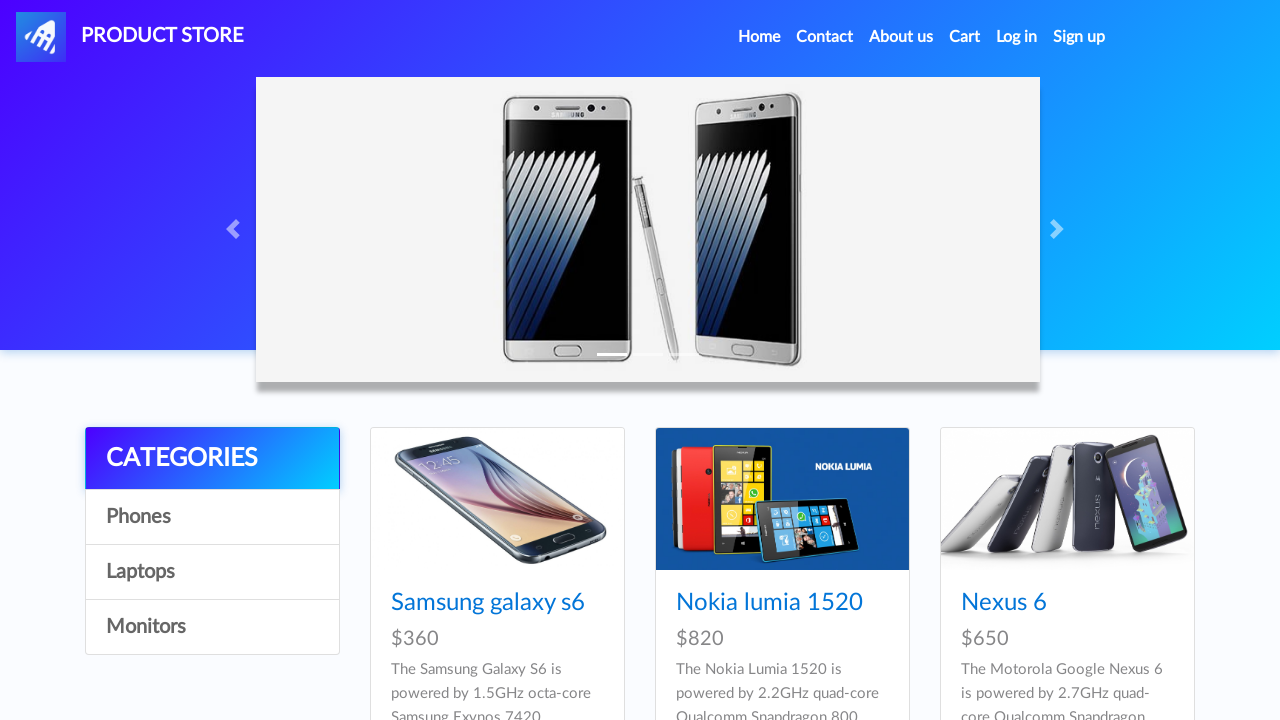

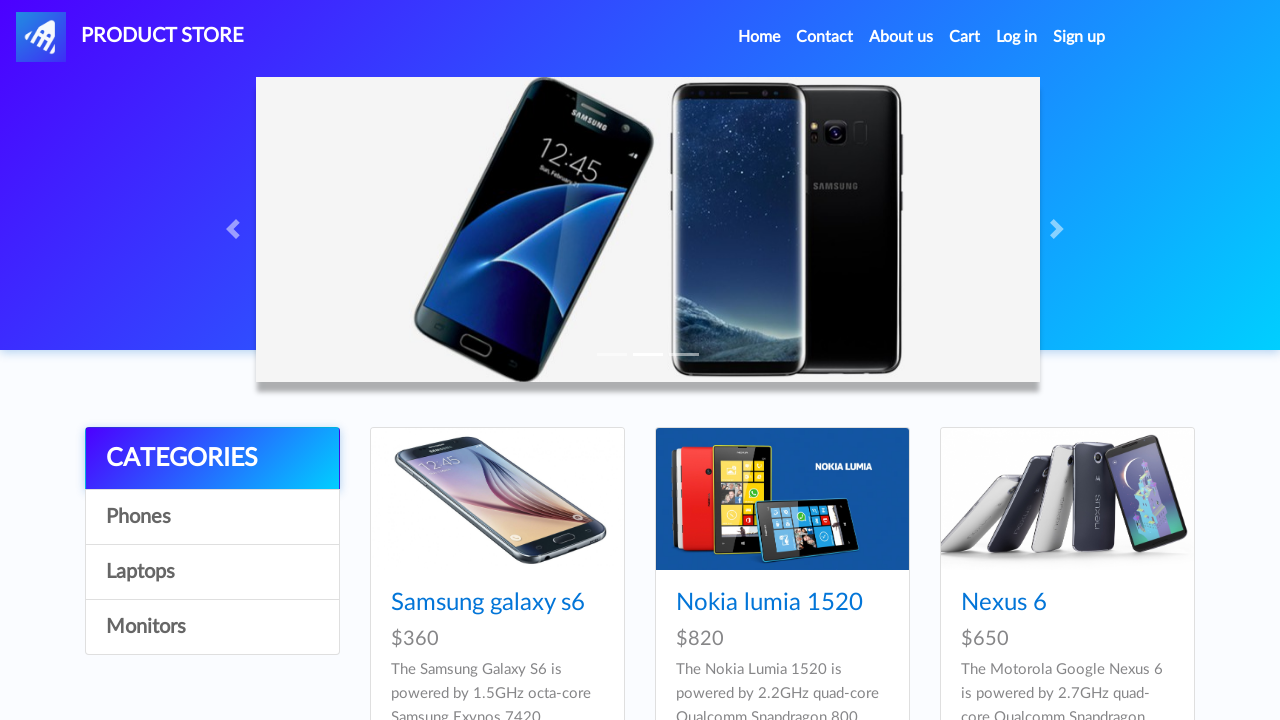